Tests accordion FAQ section by clicking on the second accordion heading and verifying the dropdown content appears

Starting URL: https://qa-scooter.praktikum-services.ru/

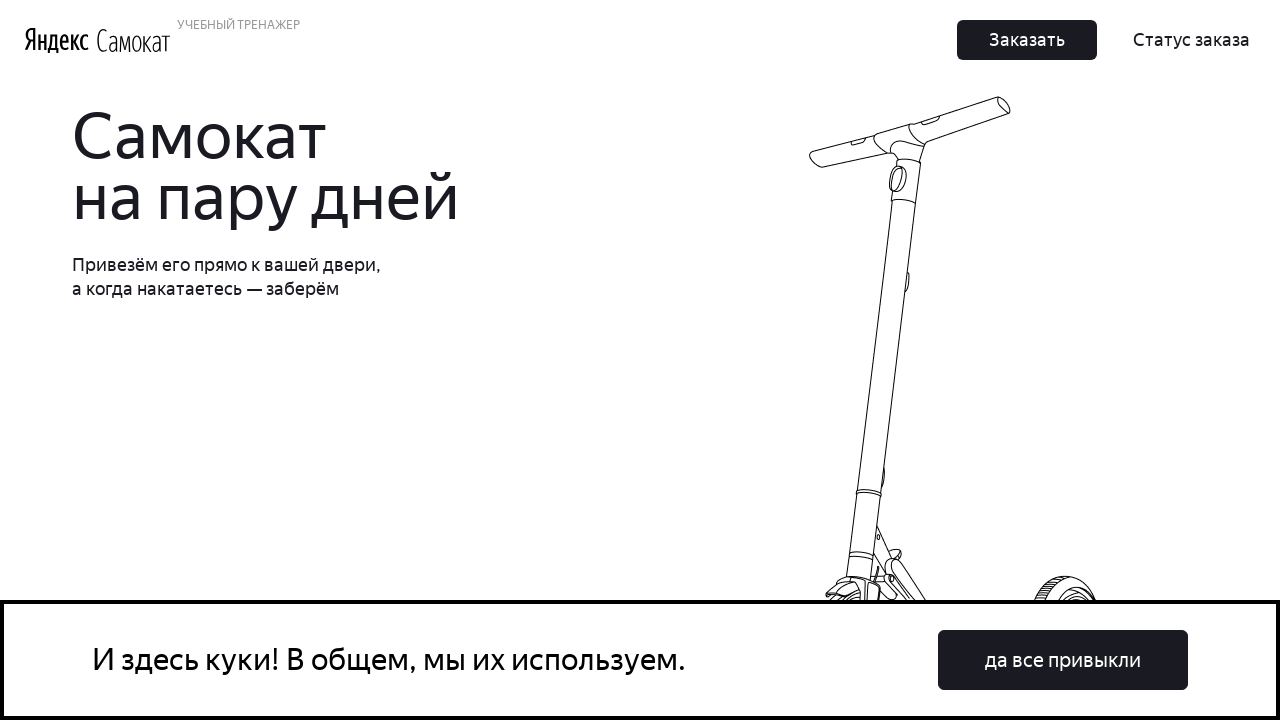

Waited for second accordion heading to be visible
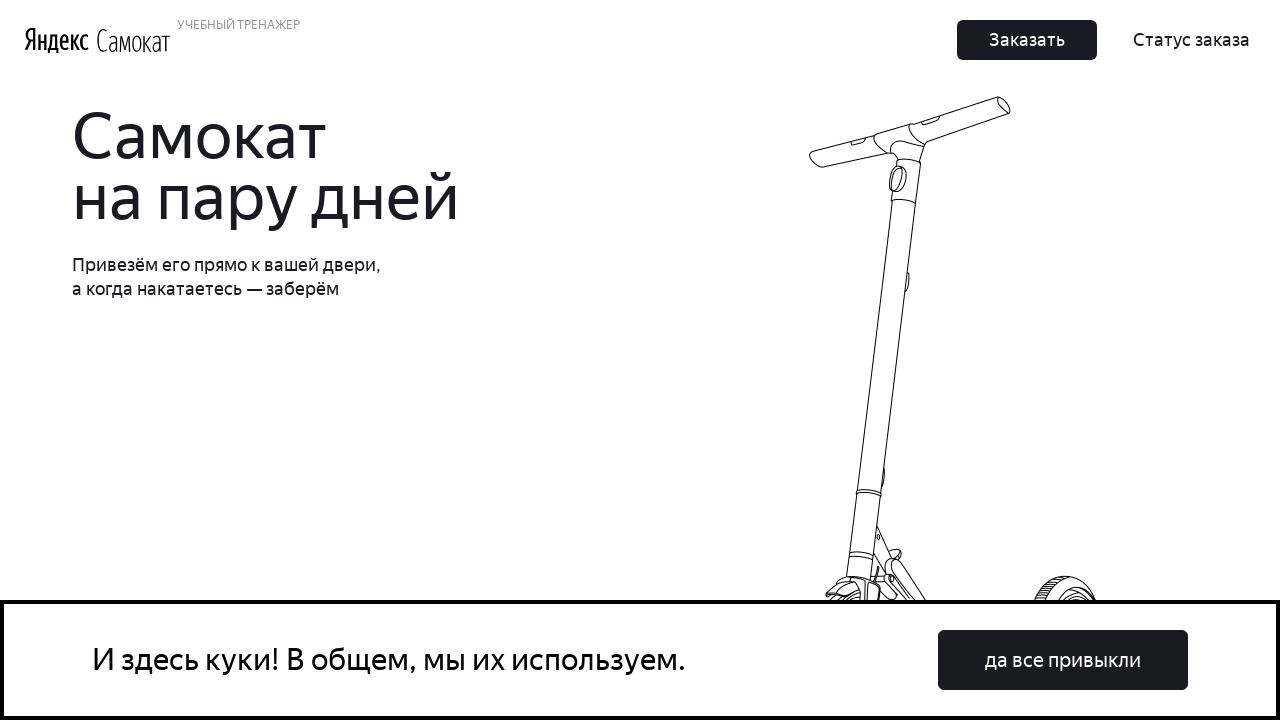

Scrolled second accordion heading into view
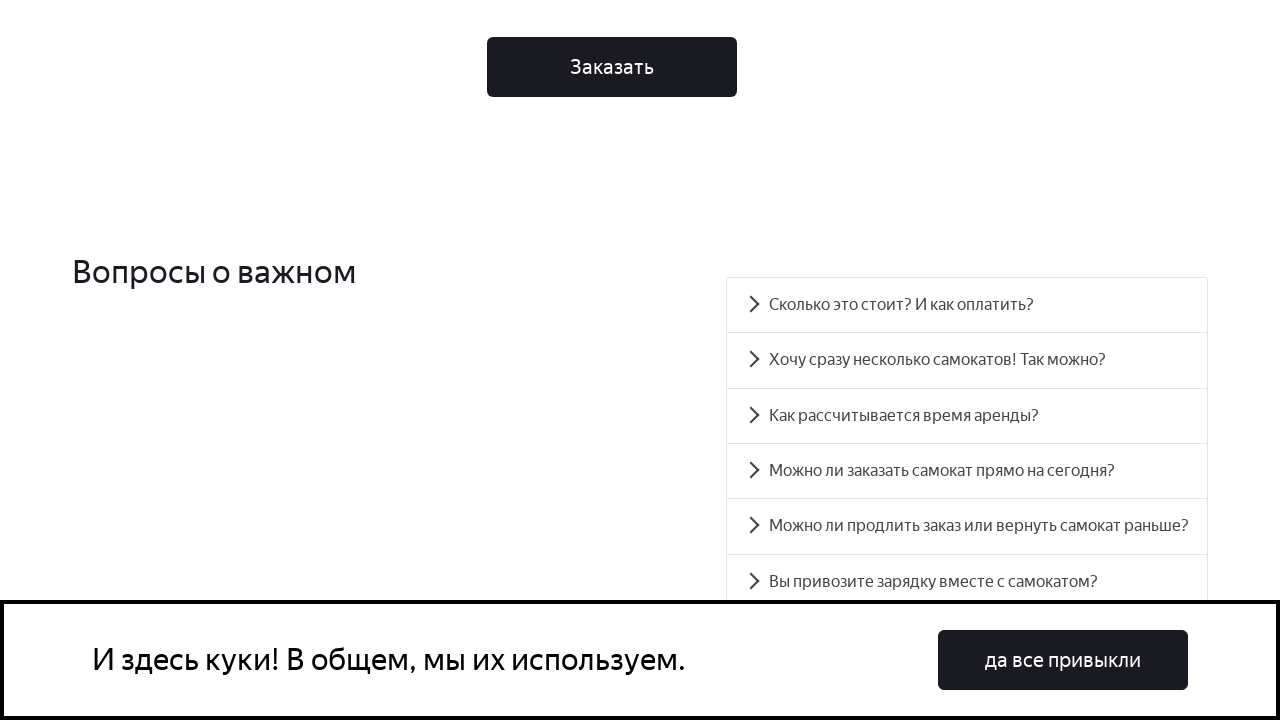

Clicked on second accordion heading to expand it at (967, 360) on #accordion__heading-1
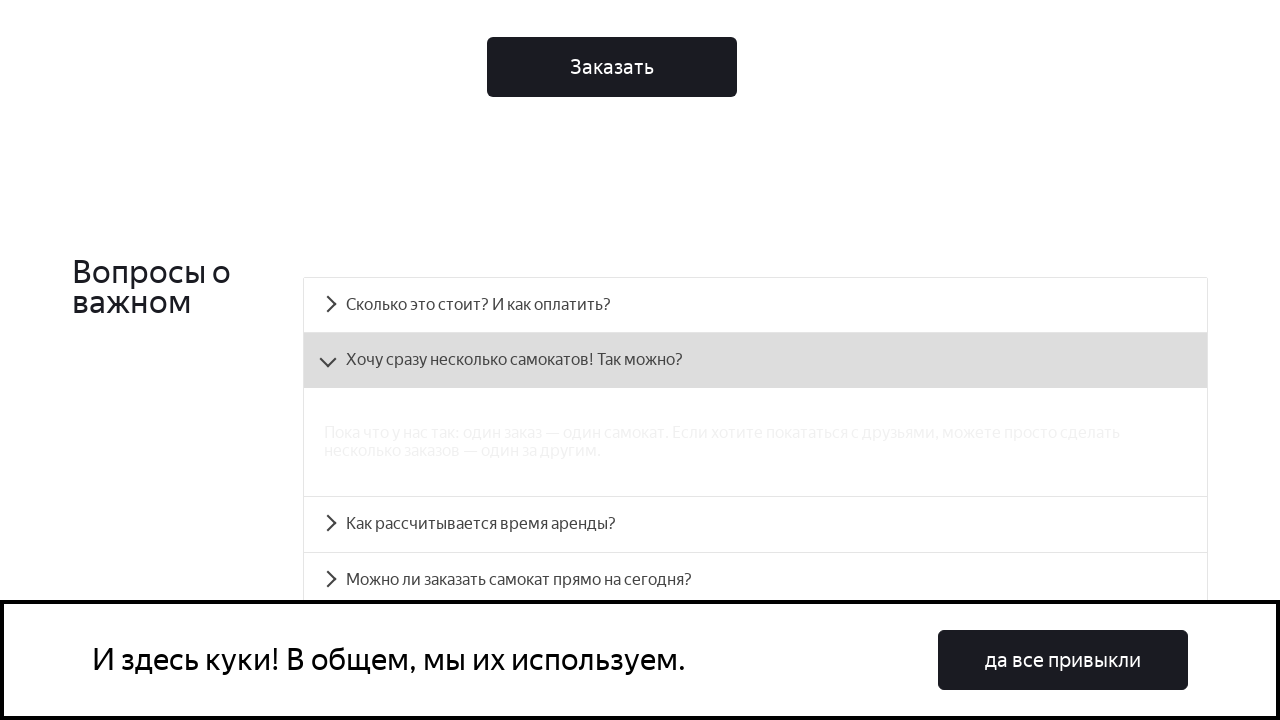

Verified accordion dropdown content appeared
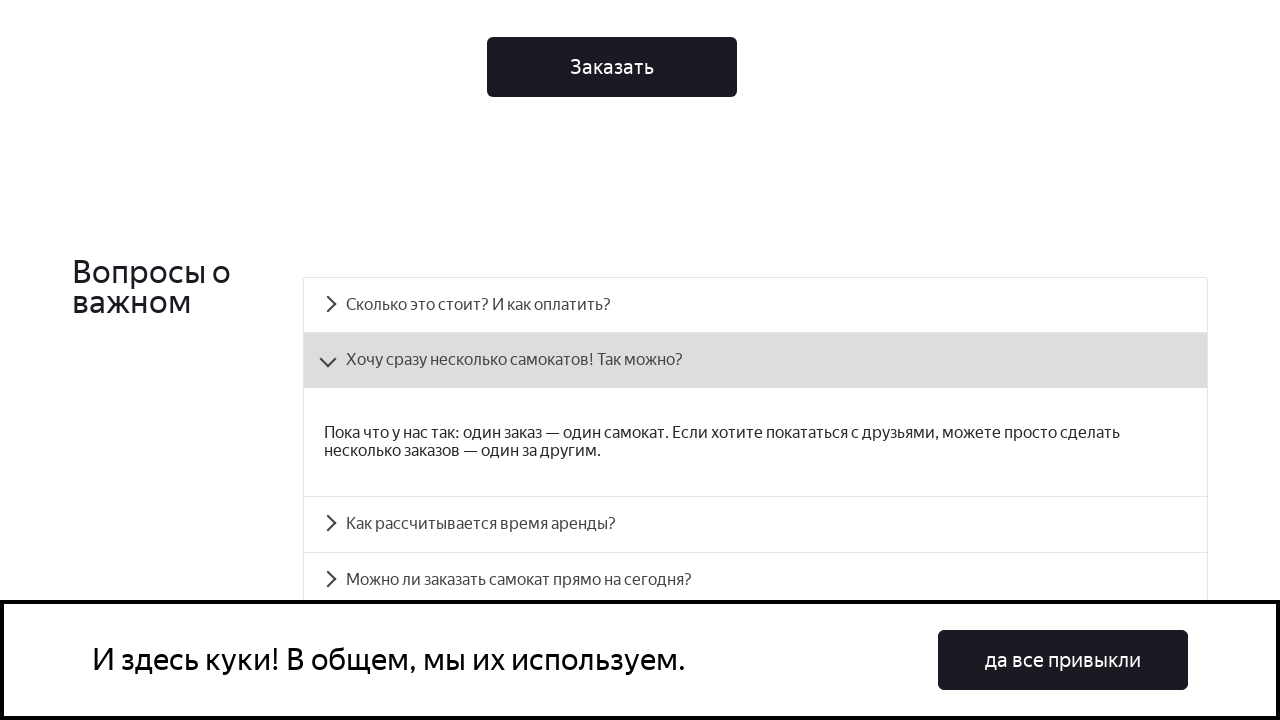

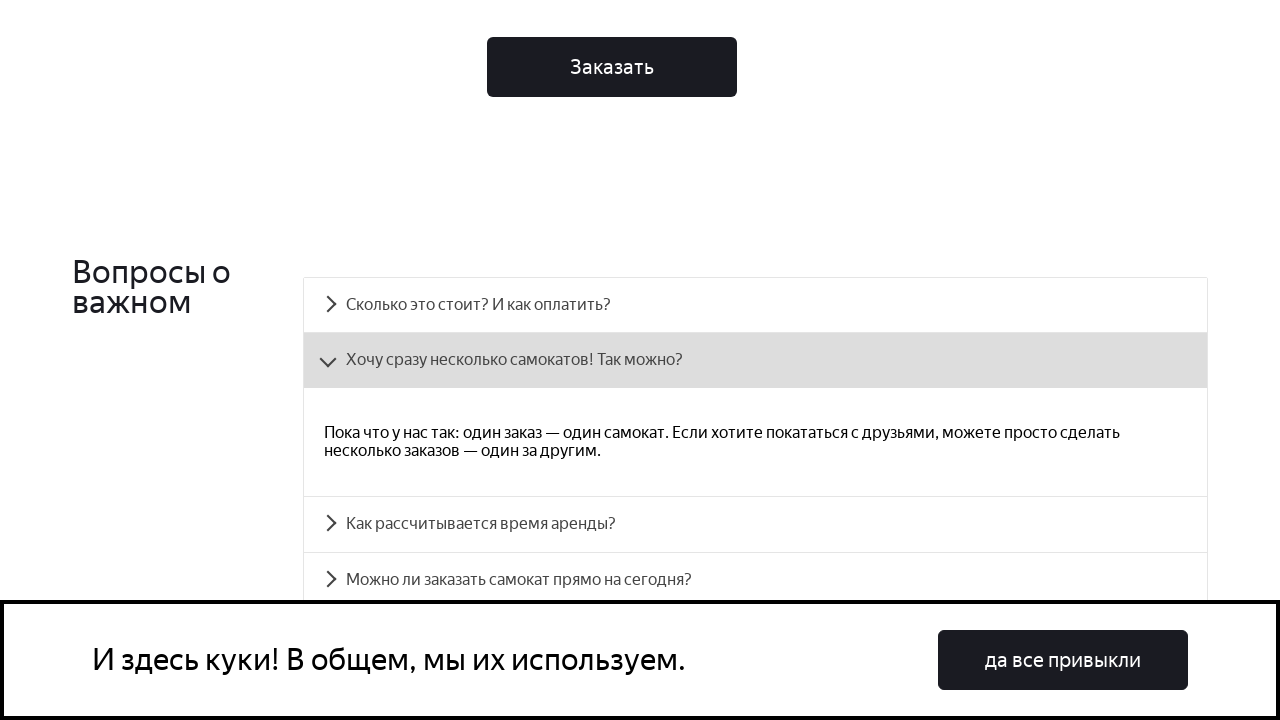